Tests alert dialog handling including simple alerts, confirm dialogs, prompt dialogs, and modern modal alerts

Starting URL: https://letcode.in/test

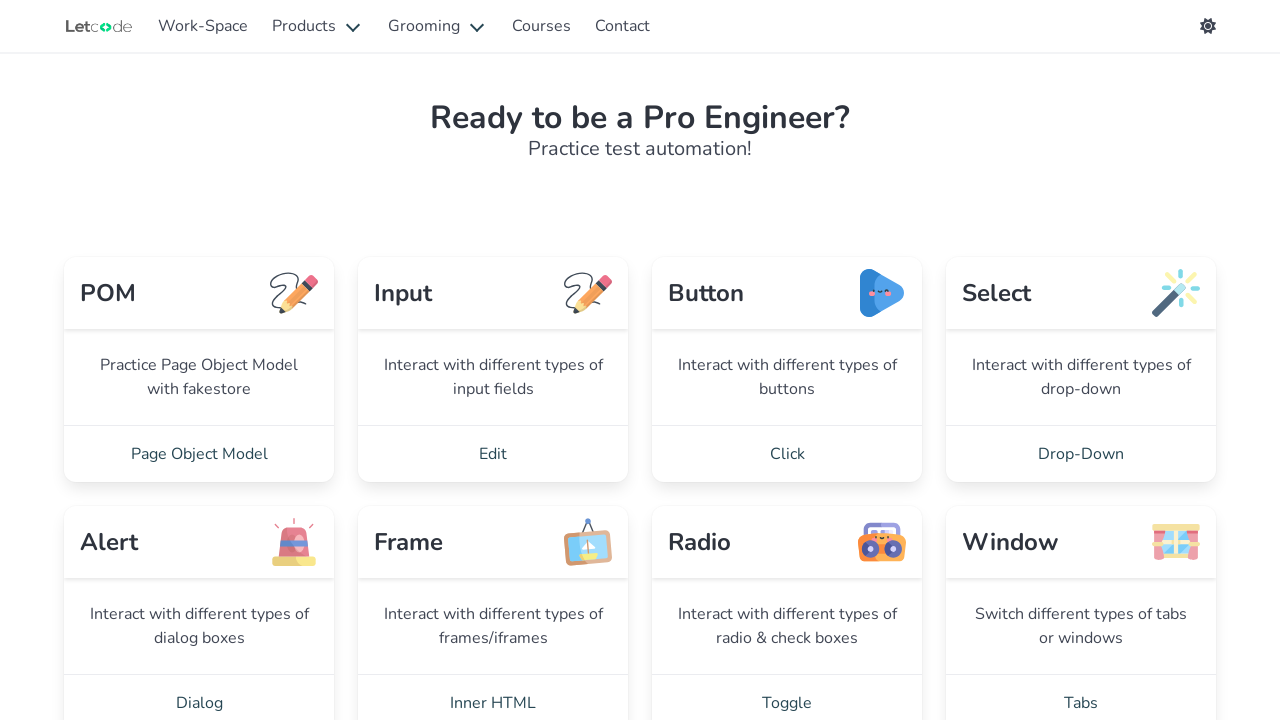

Clicked Dialog link to navigate to alert testing section at (199, 692) on internal:role=link[name="Dialog"i]
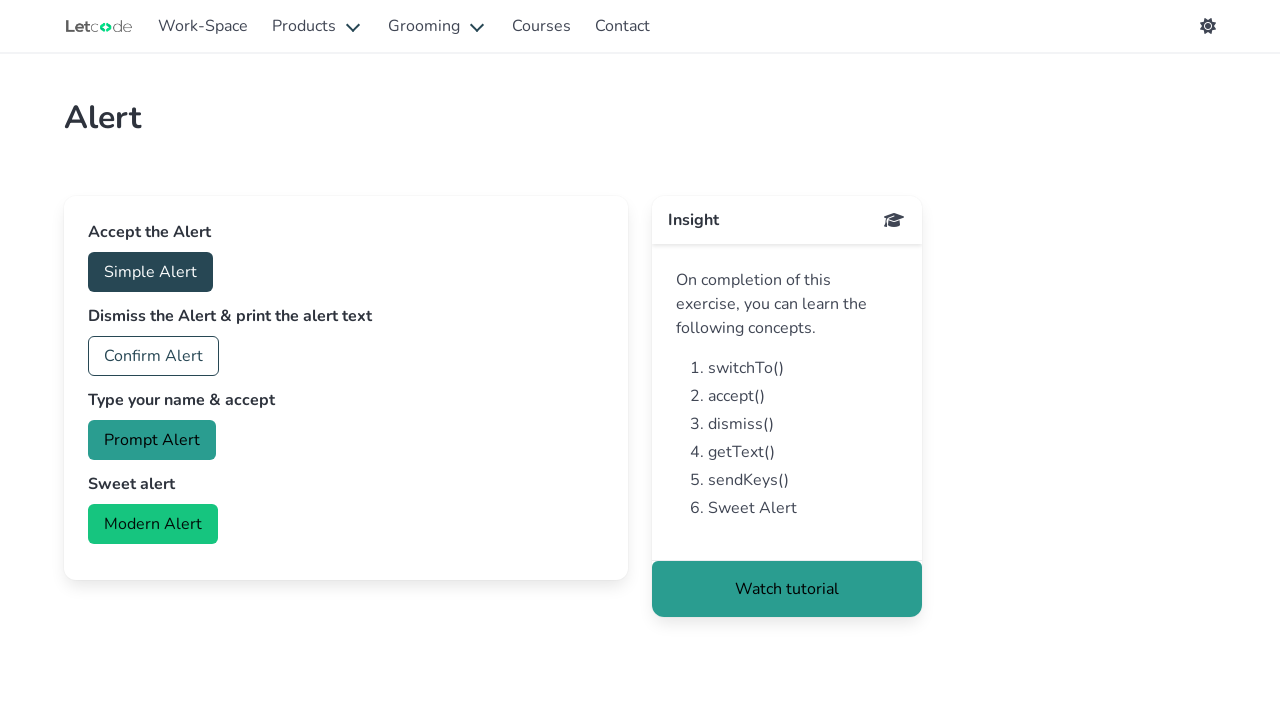

Set up dialog listener to accept simple alert
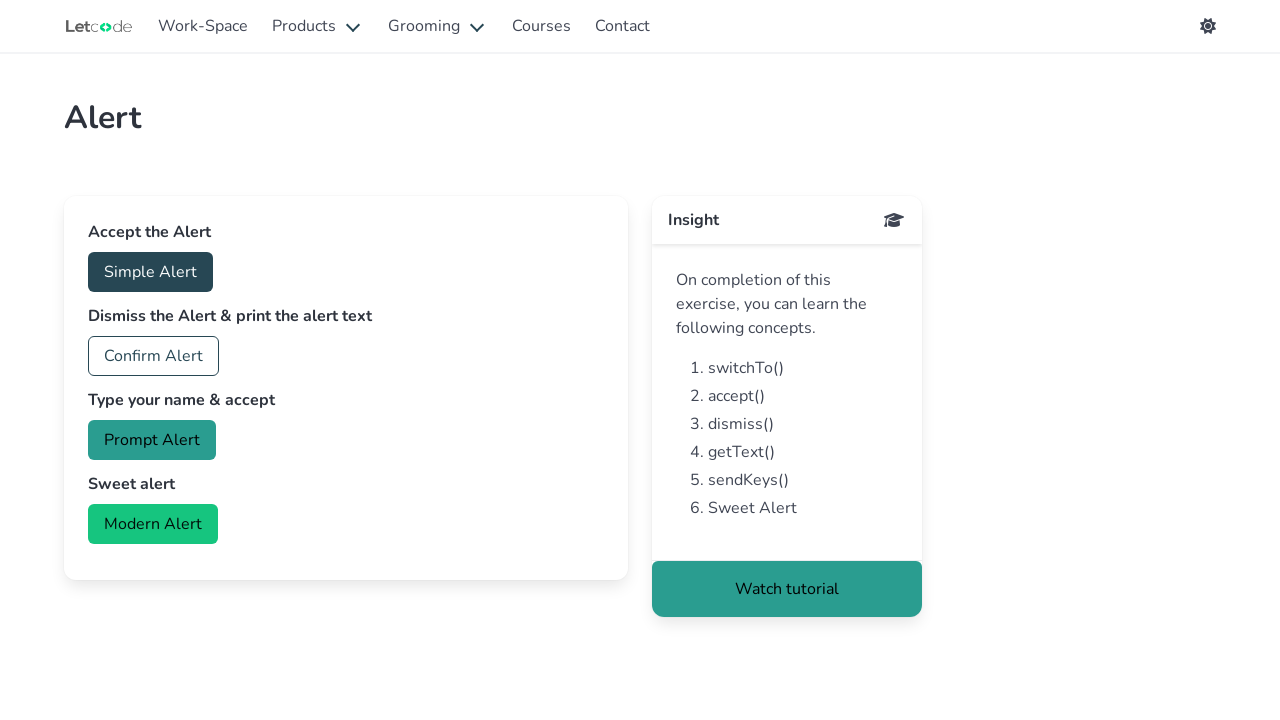

Clicked Simple Alert button and accepted the alert at (150, 272) on internal:role=button[name="Simple Alert"i]
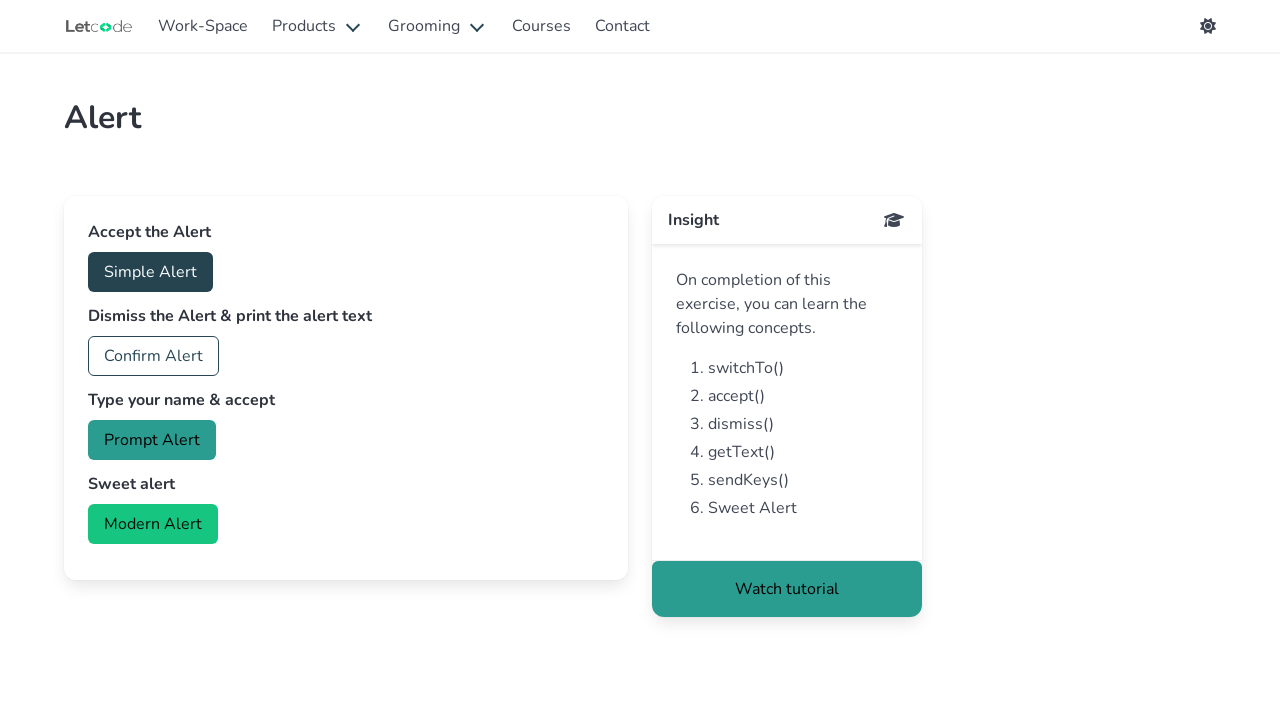

Set up dialog listener to dismiss confirm alert
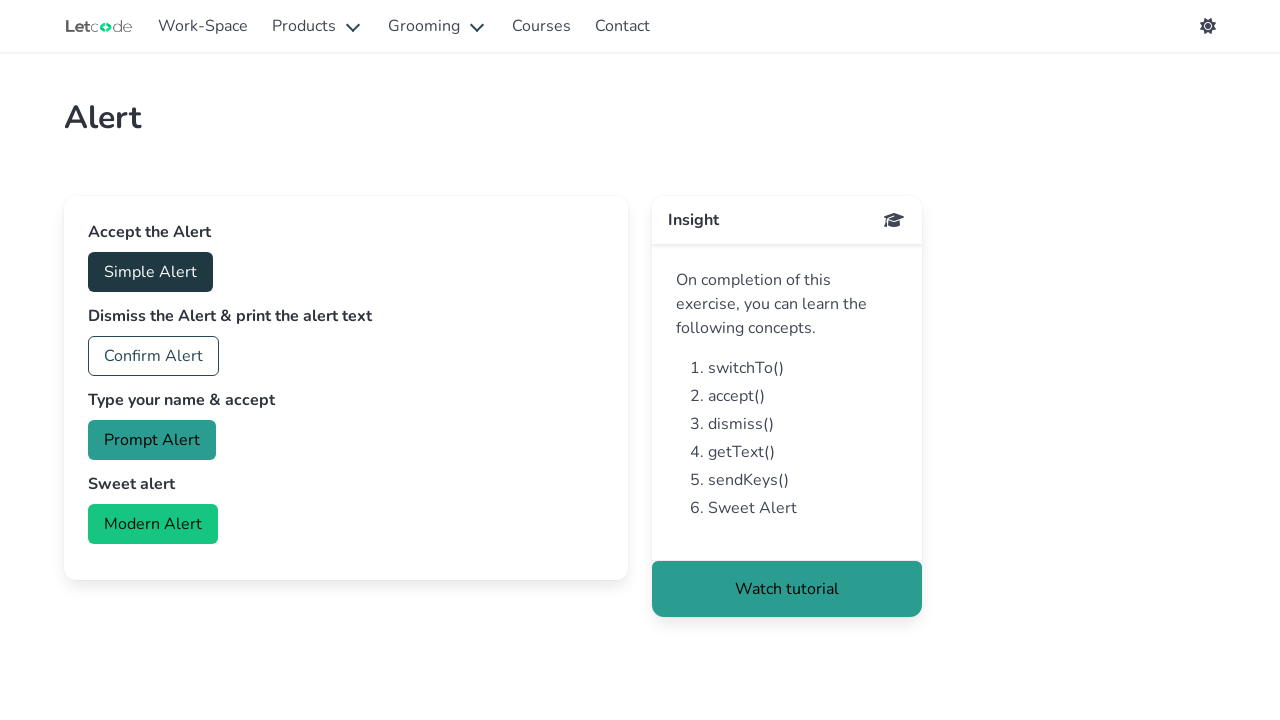

Clicked Confirm Alert button and dismissed the dialog at (154, 356) on internal:role=button[name="Confirm Alert"i]
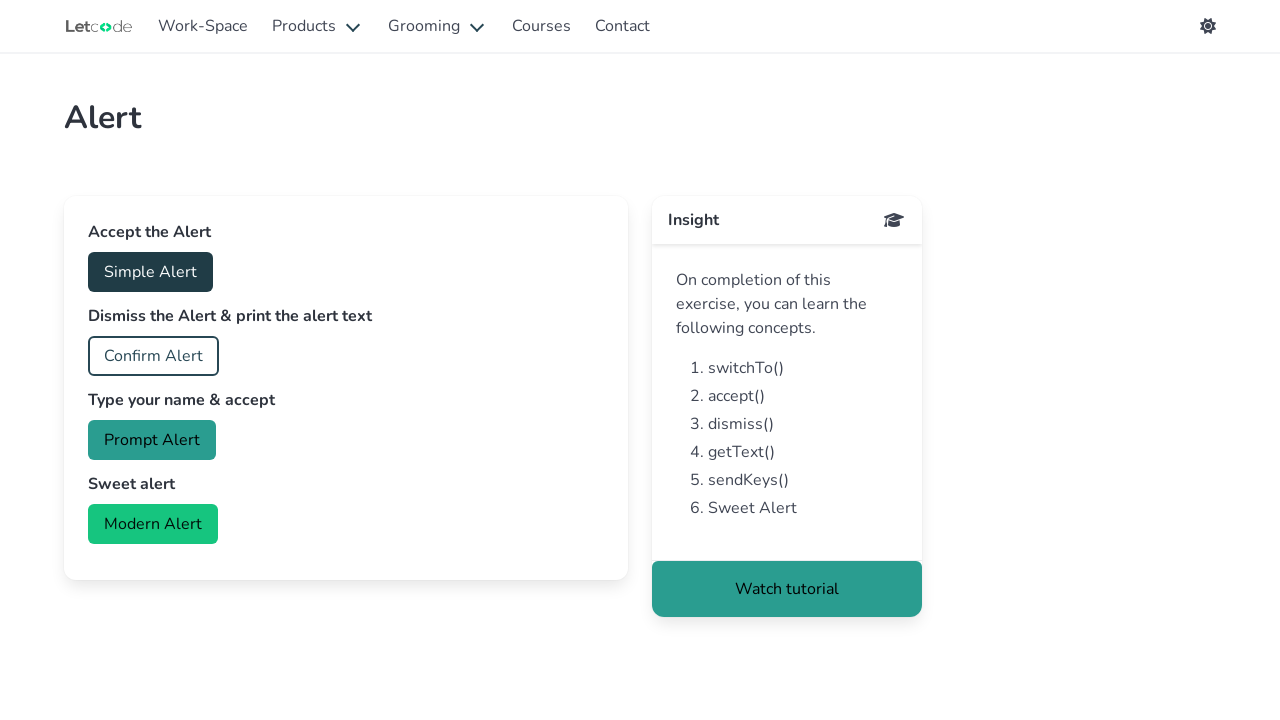

Set up dialog listener to accept prompt alert with text 'My name is CA Smooth'
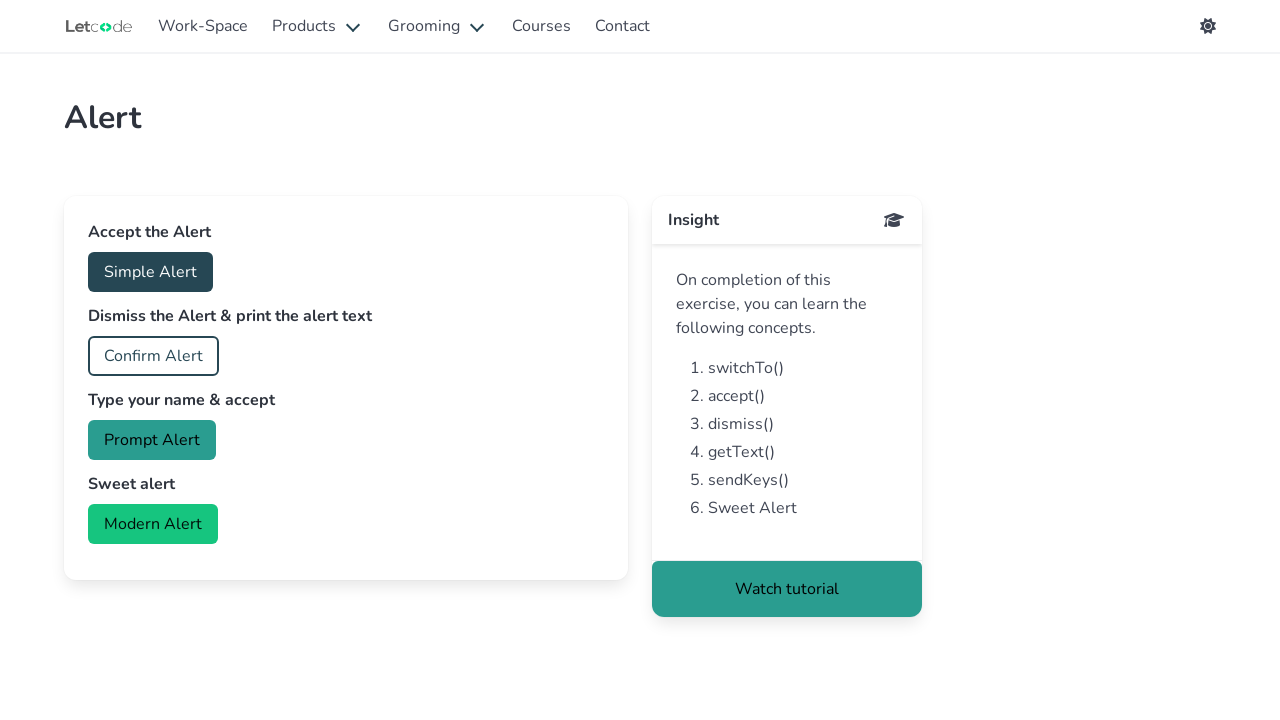

Clicked Prompt Alert button and submitted text input at (152, 440) on internal:role=button[name="Prompt Alert"i]
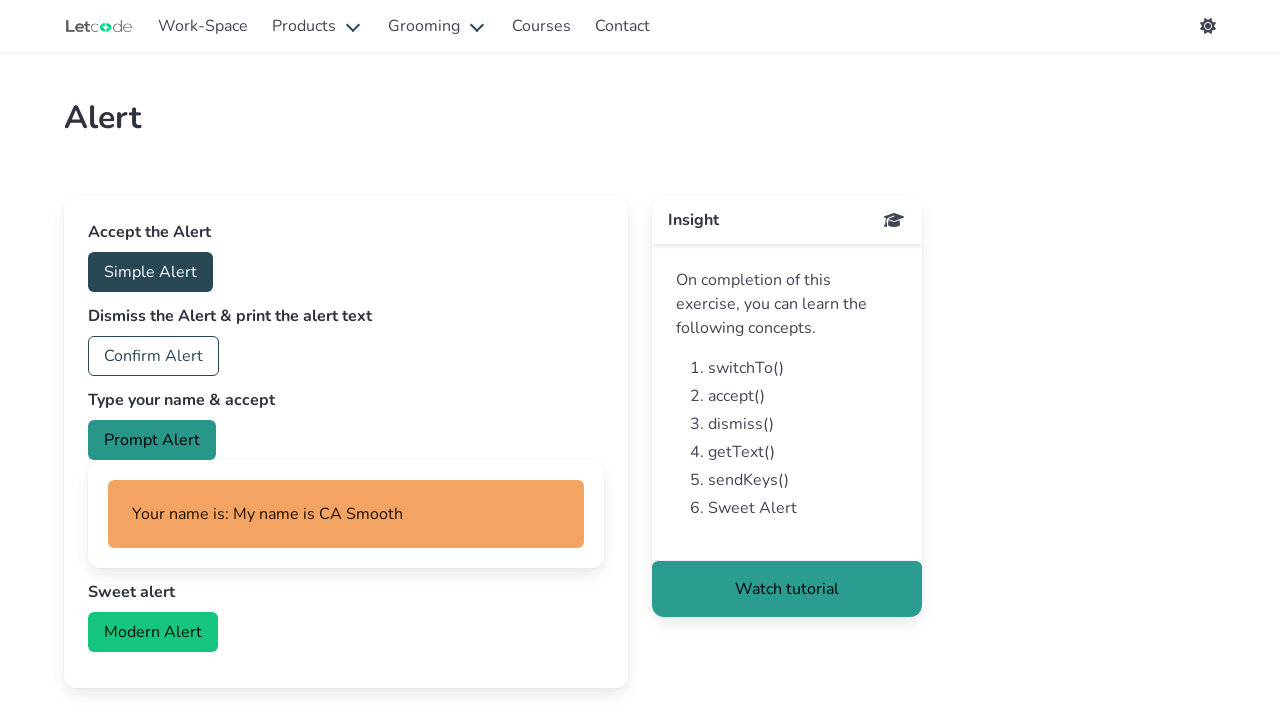

Clicked Modern Alert button to open modal dialog at (153, 632) on internal:role=button[name="Modern Alert"i]
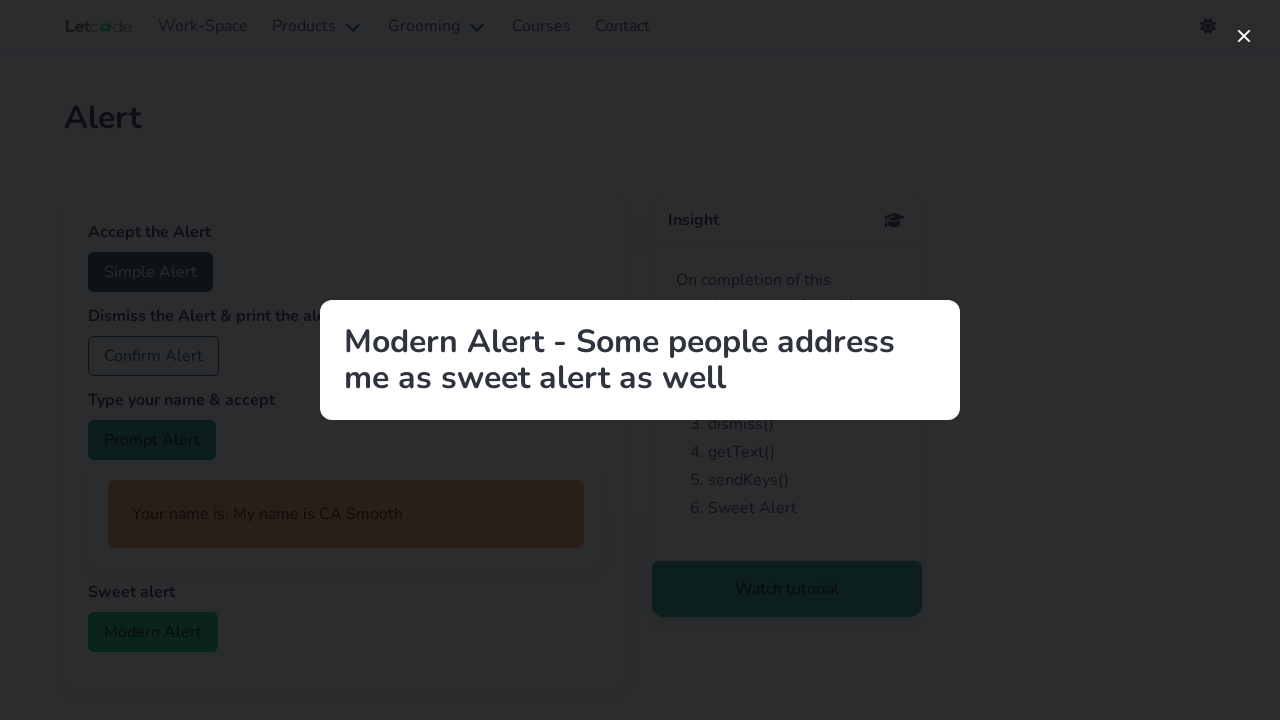

Clicked close button to dismiss modern alert modal at (1244, 36) on internal:role=button[name="close"s]
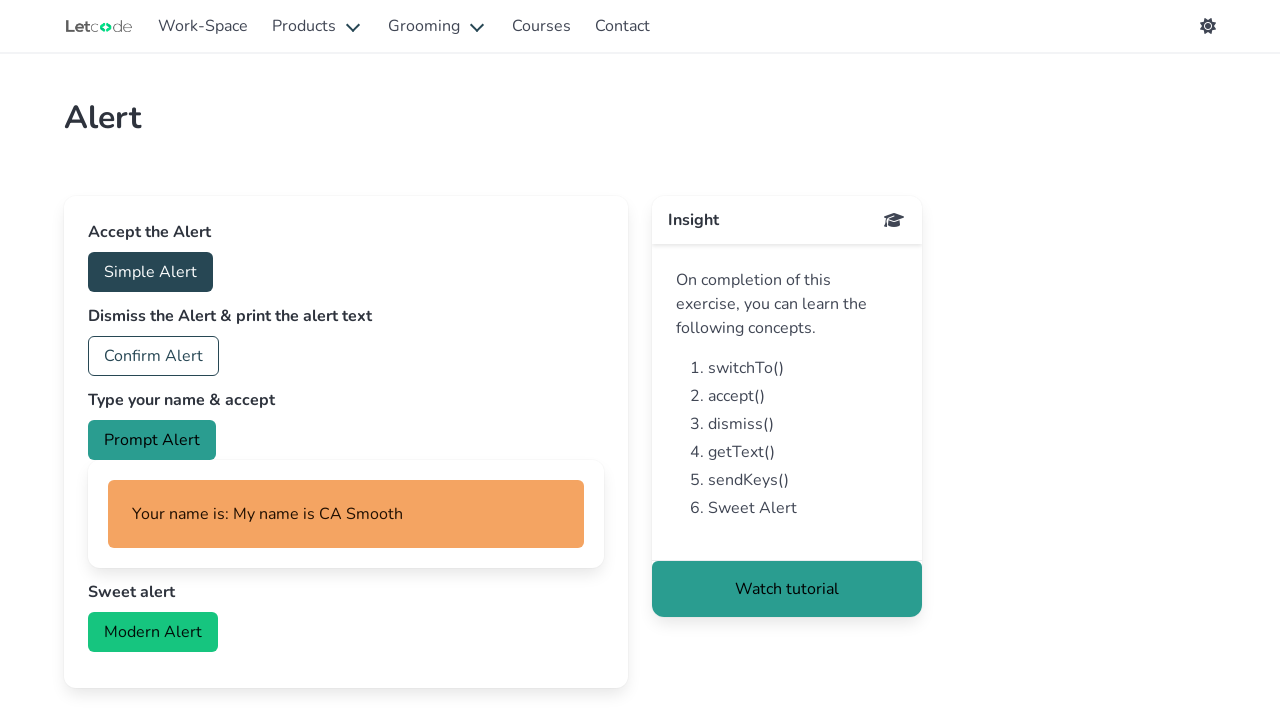

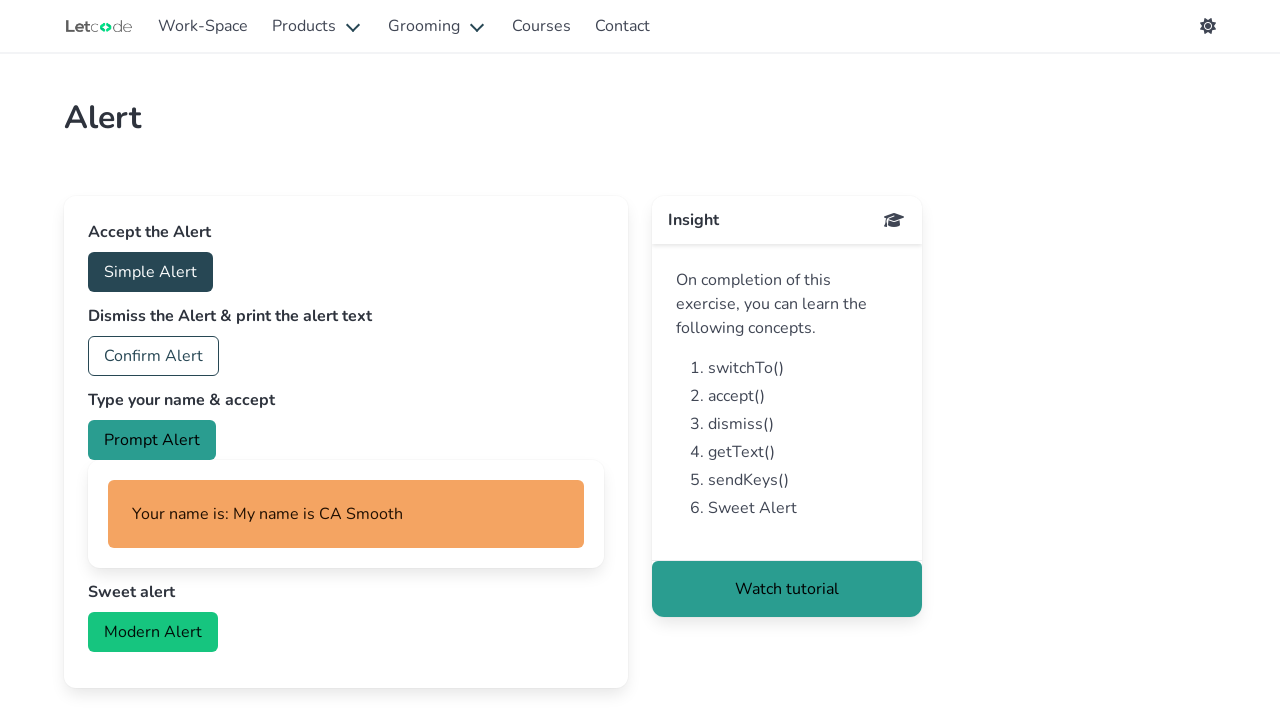